Tests radio button functionality by clicking the Yes radio button, verifying selection text appears, and checking that the No radio button is disabled

Starting URL: https://demoqa.com/radio-button

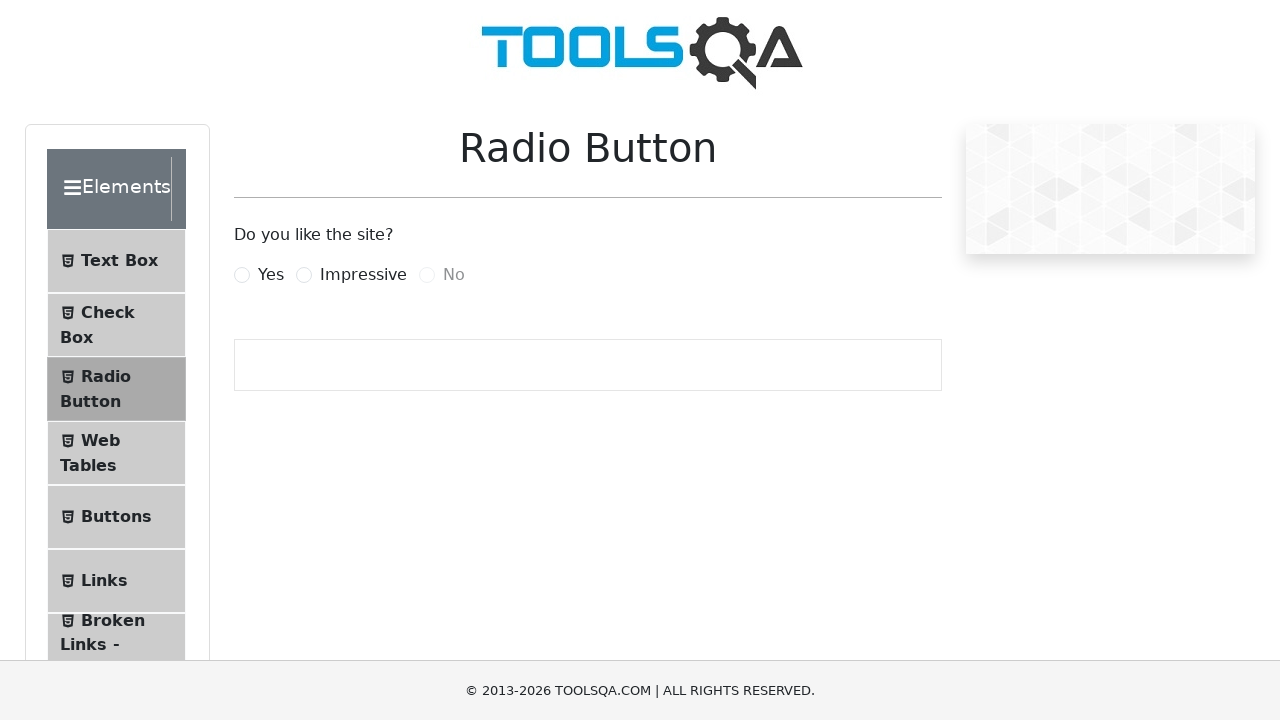

Clicked the Yes radio button at (271, 275) on label[for='yesRadio']
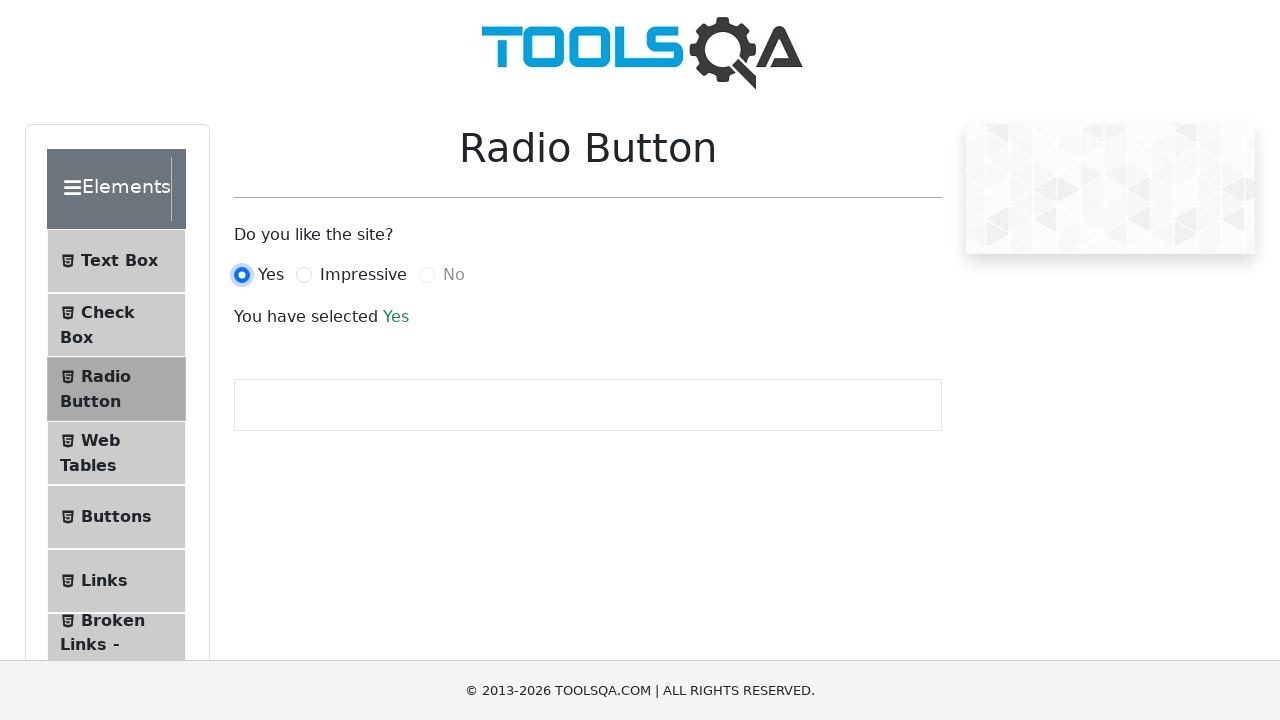

Selection text appeared after clicking Yes radio button
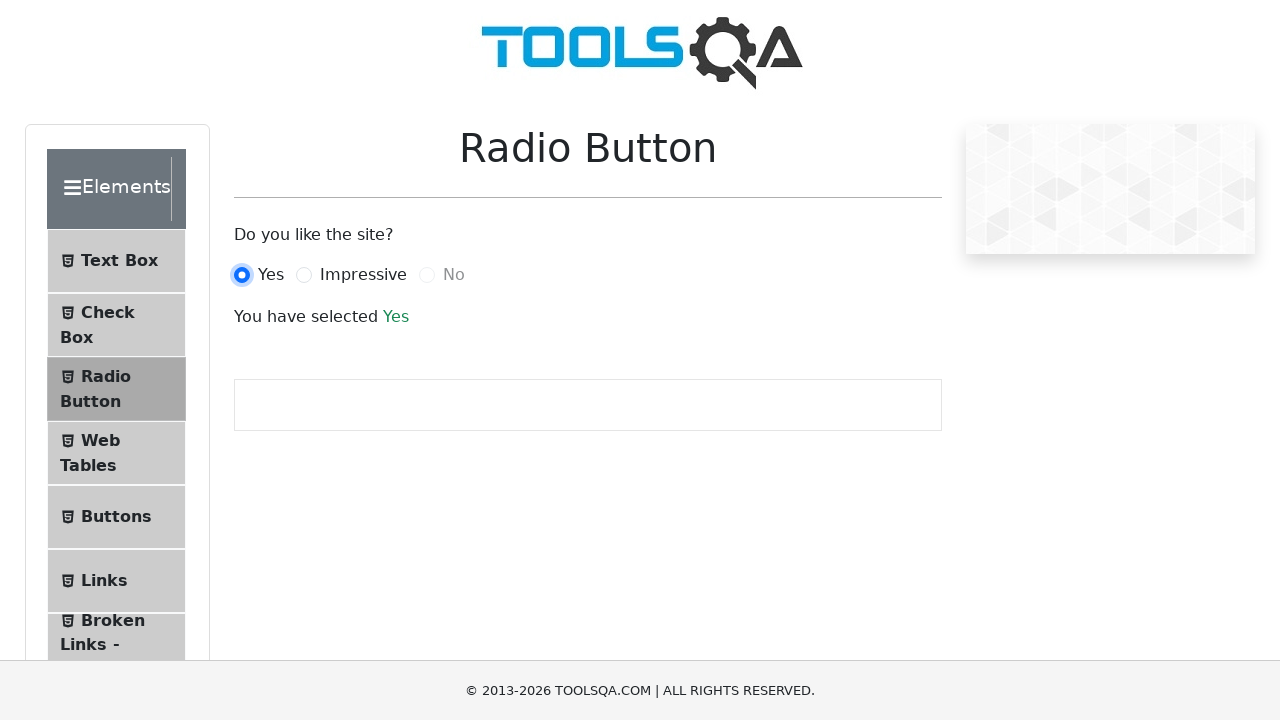

Verified the No radio button is disabled
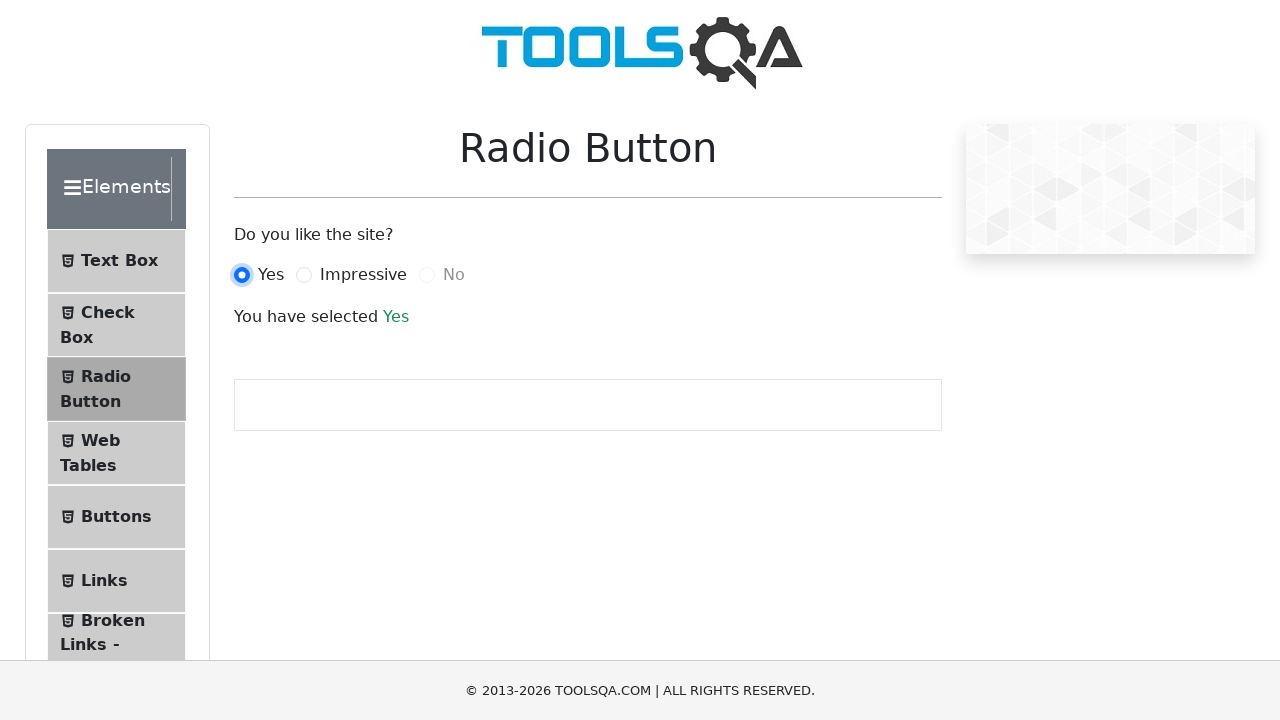

Verified all radio buttons are present
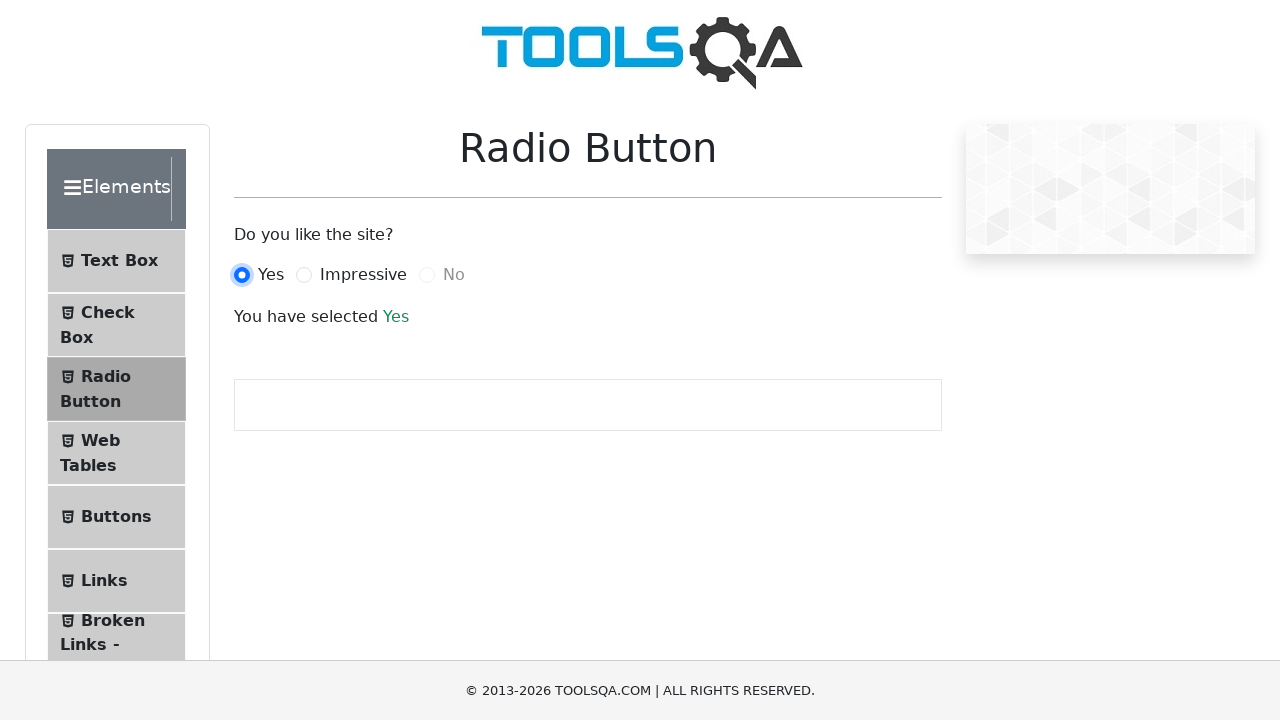

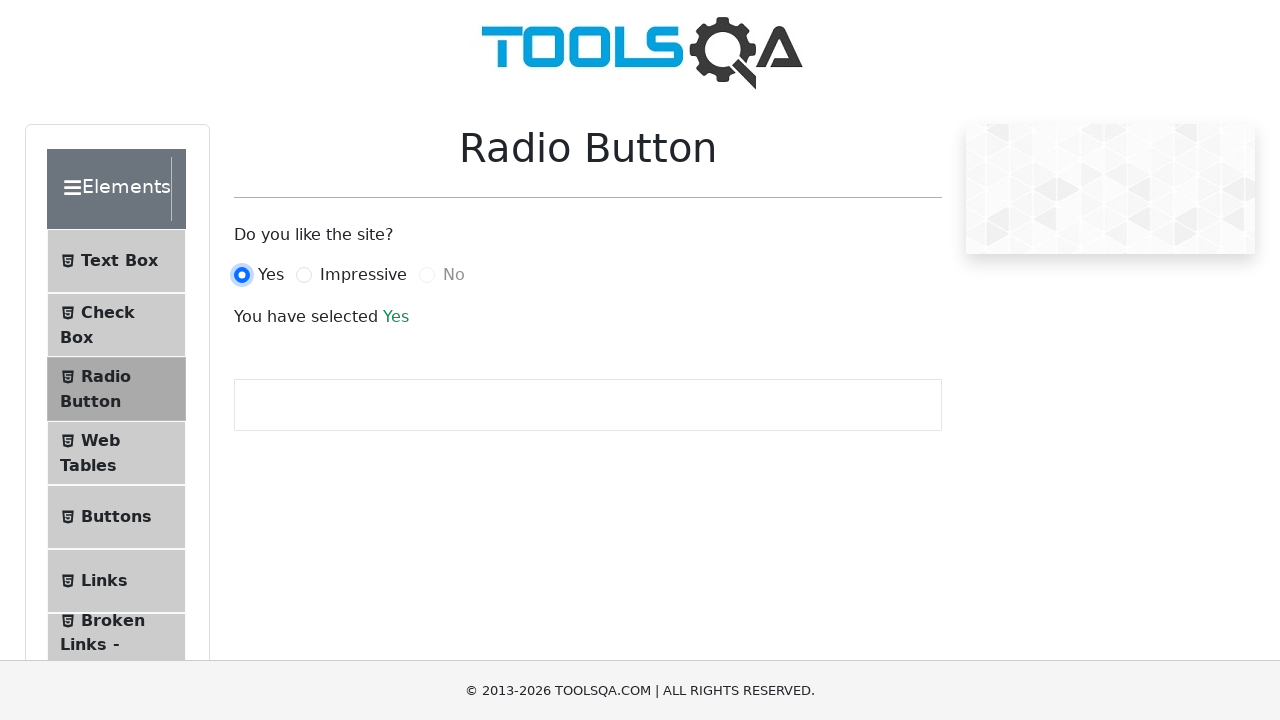